Tests the 7-character validation form with a valid 7-character alphanumeric input "Heba234" and verifies the validation message shows "Valid Value"

Starting URL: https://testpages.eviltester.com/styled/apps/7charval/simple7charvalidation.html

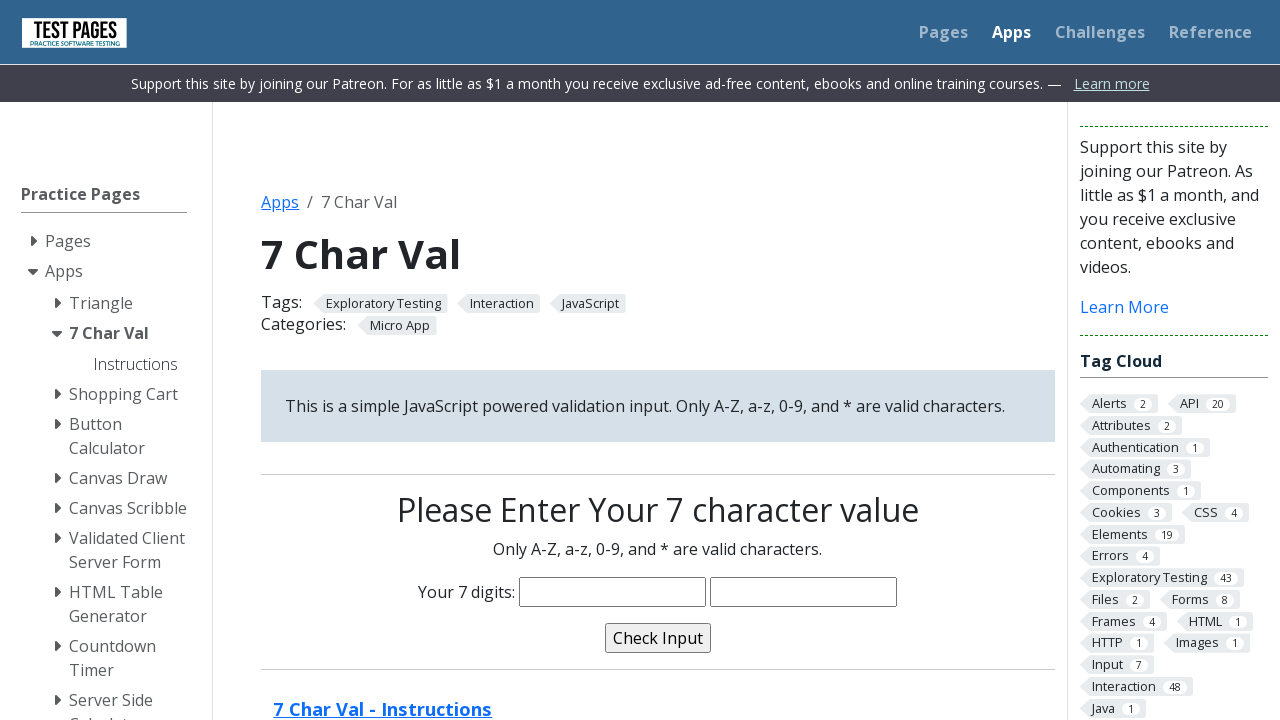

Filled characters input field with valid 7-character alphanumeric value 'Heba234' on input[name='characters']
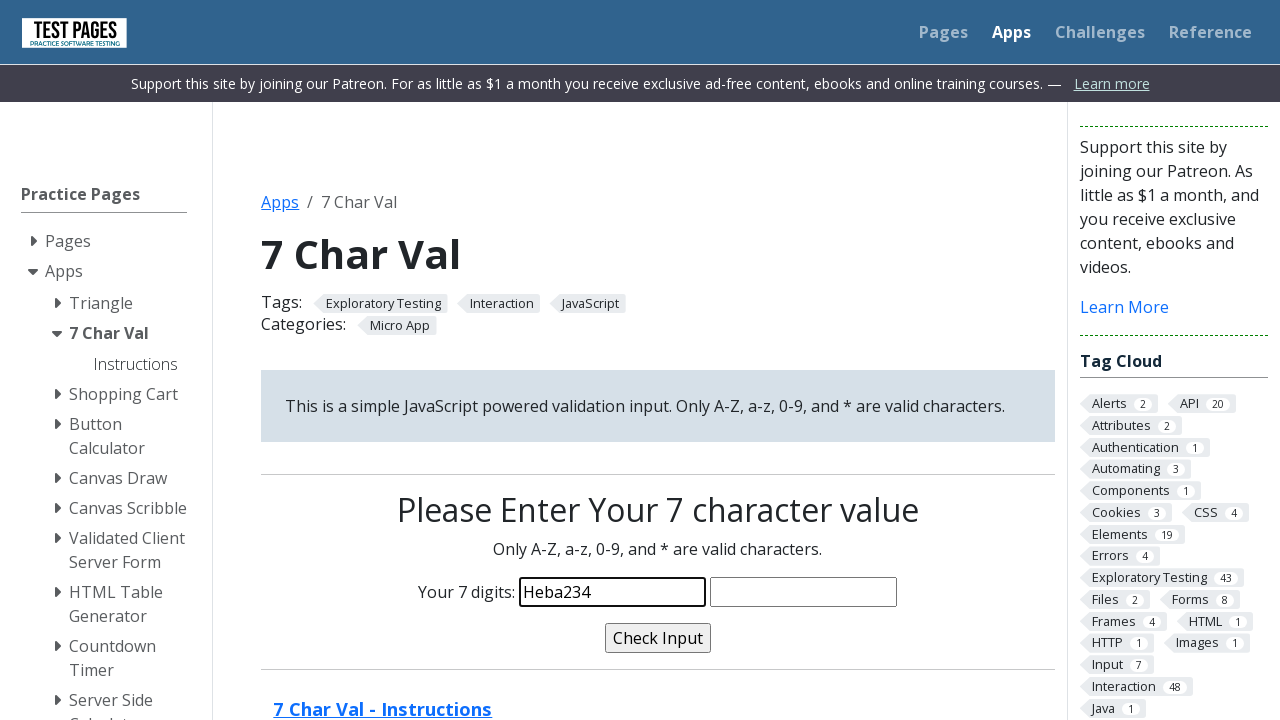

Clicked validate button to check input at (658, 638) on input[name='validate']
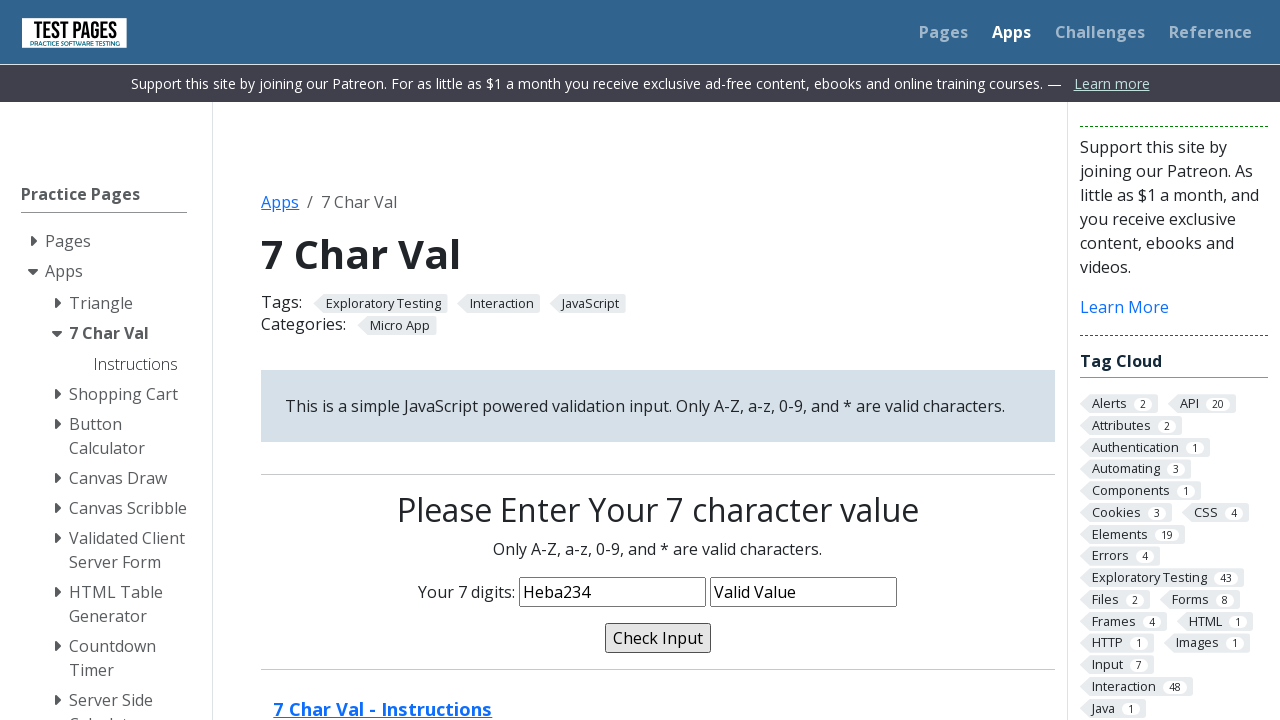

Verified validation message displays 'Valid Value' confirming correct password validation
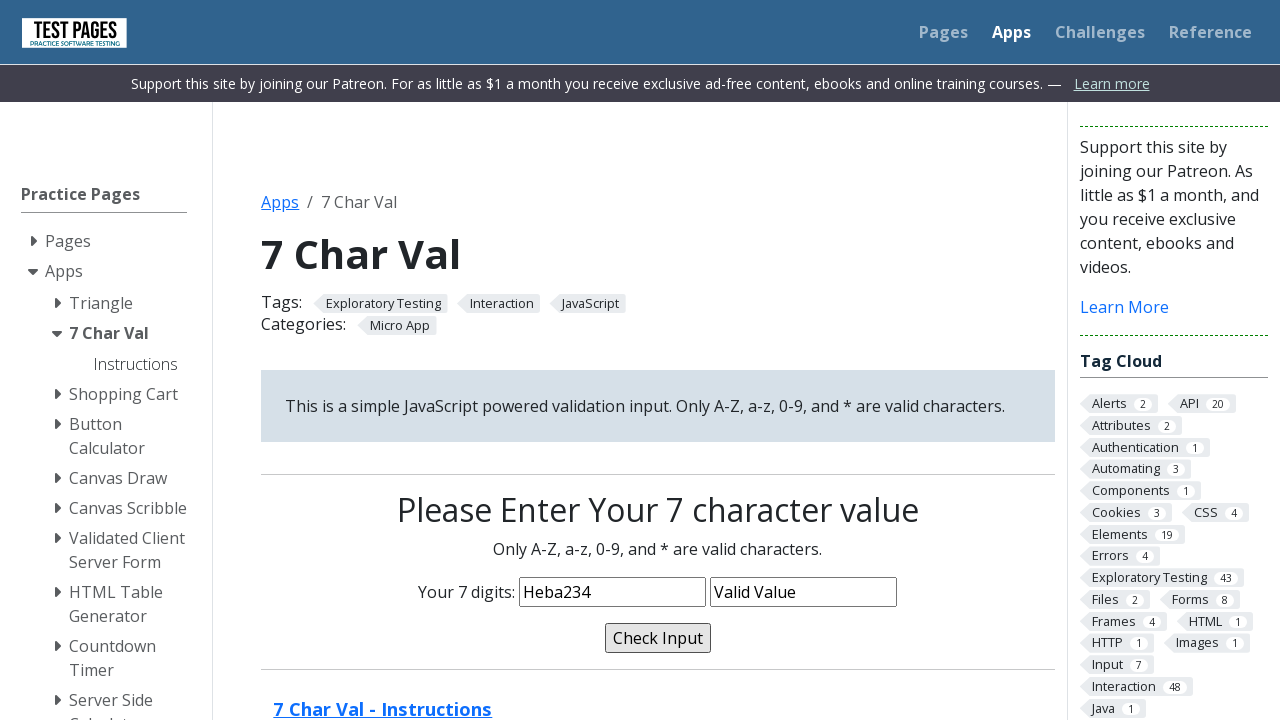

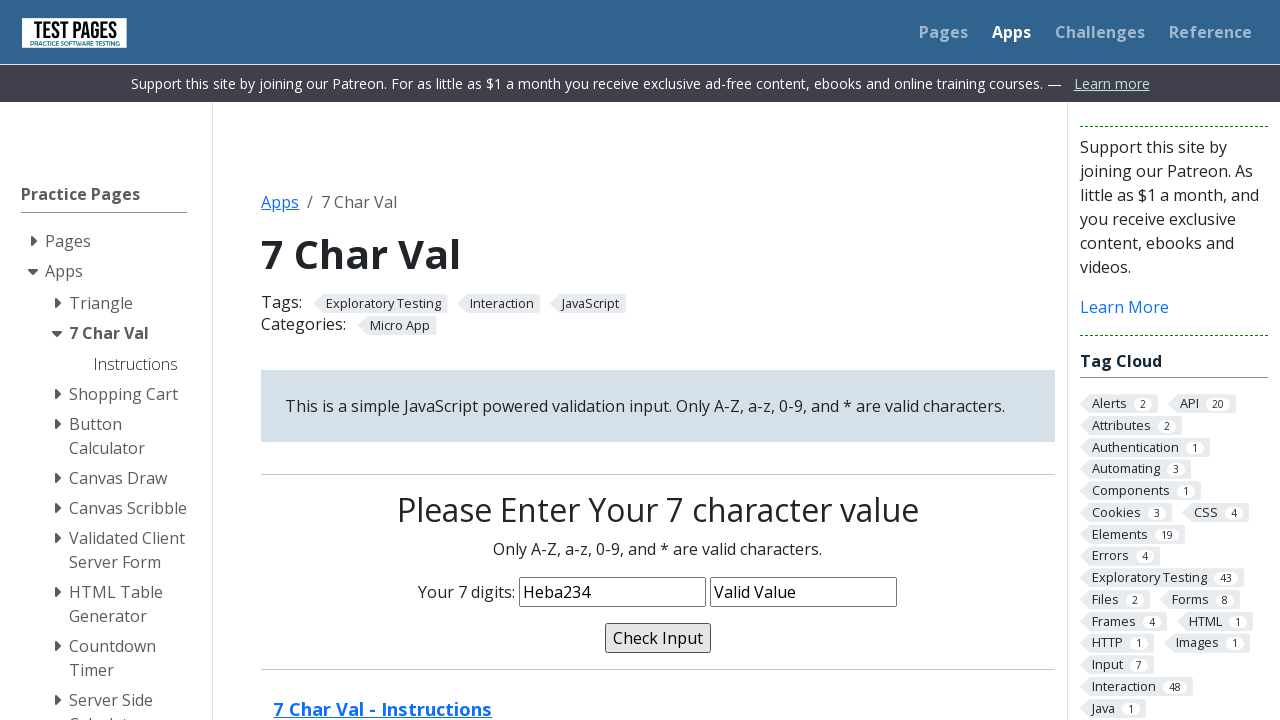